Tests drag and drop functionality by dragging column A to column B and verifying the columns swap positions

Starting URL: https://the-internet.herokuapp.com/drag_and_drop

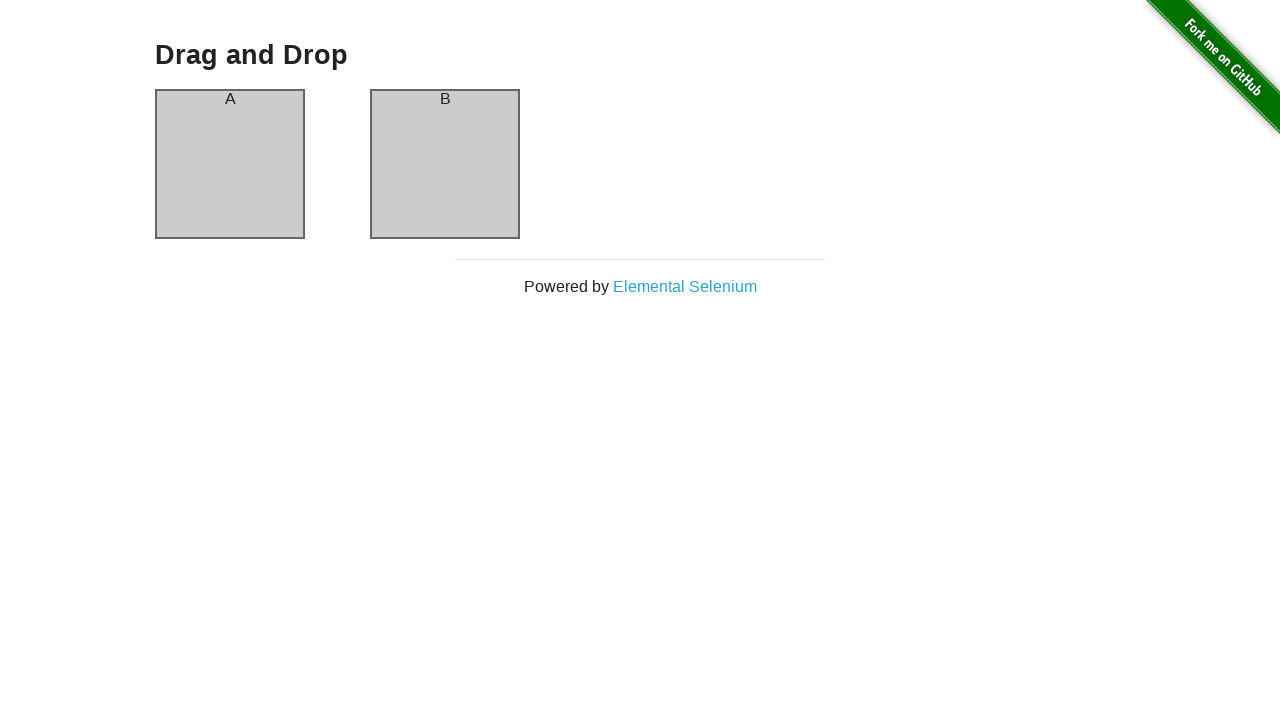

Navigated to drag and drop test page
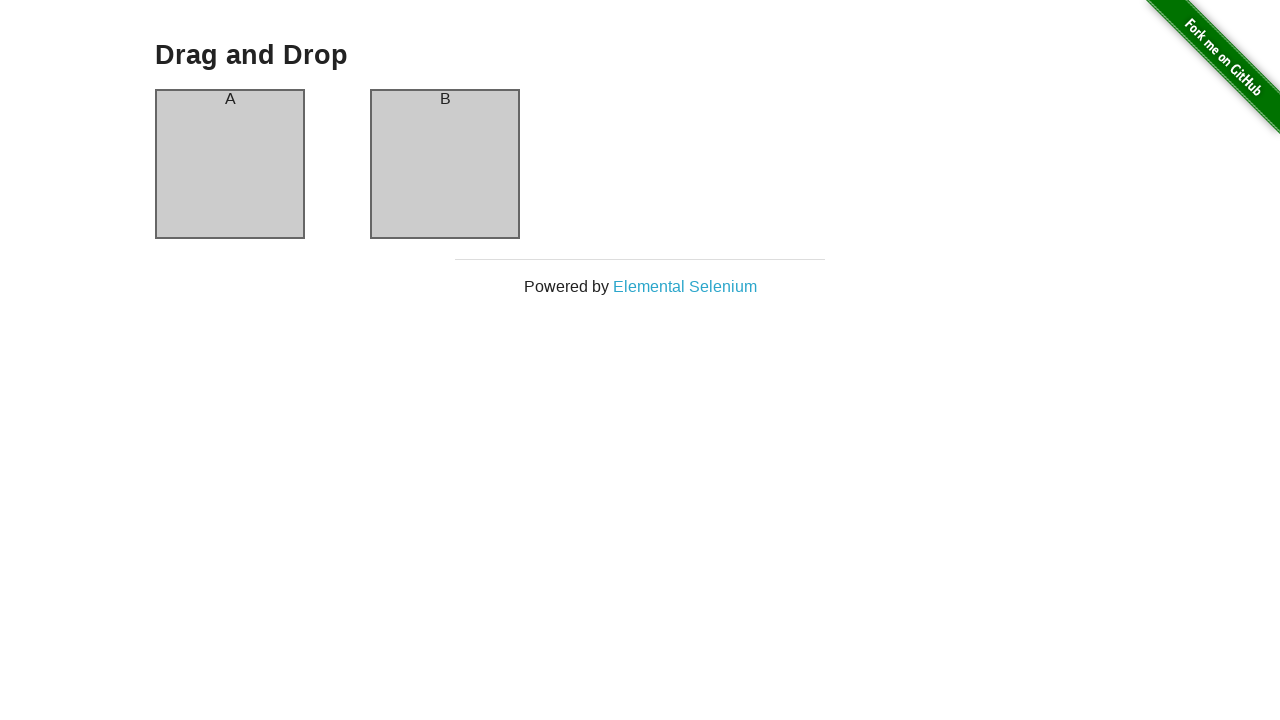

Located column A element
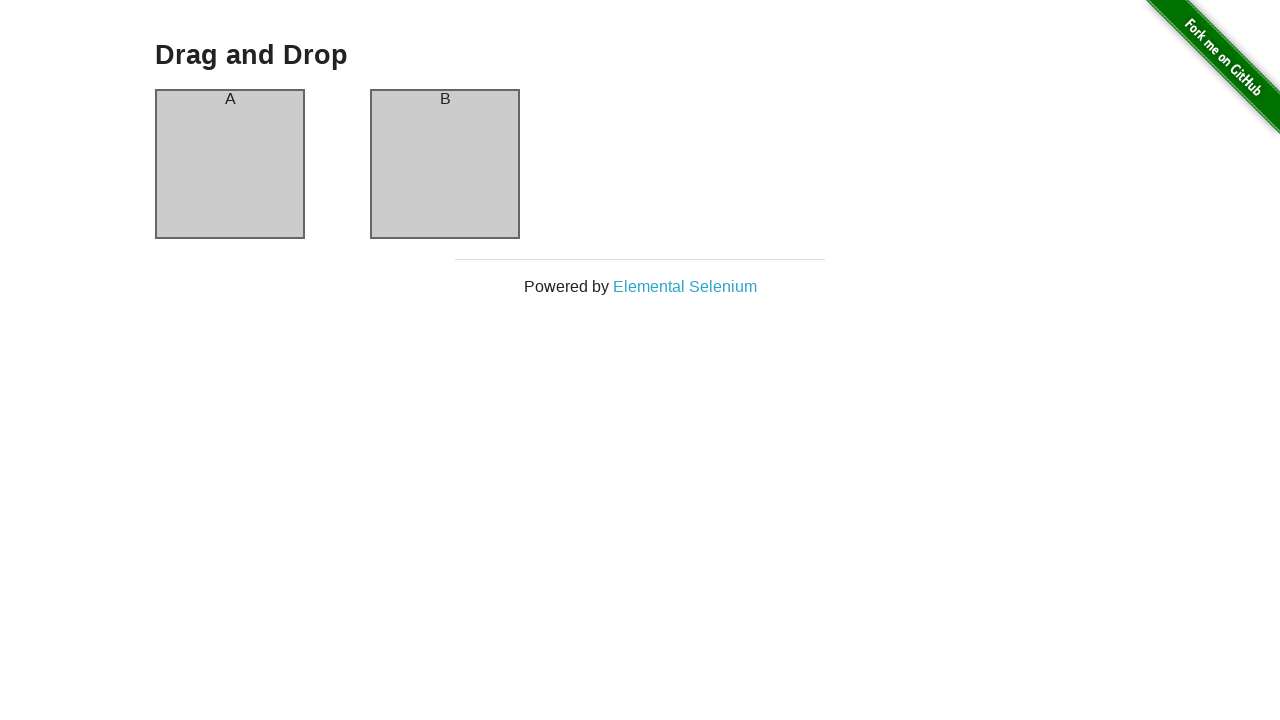

Located column B element
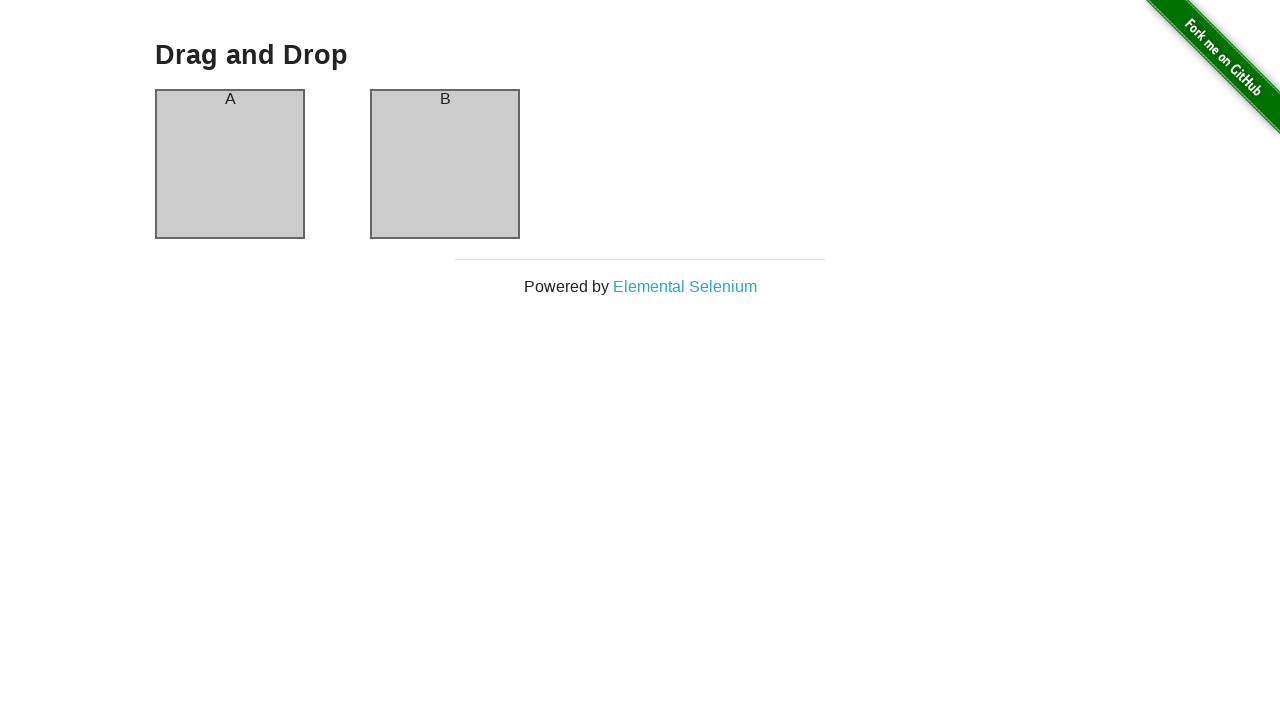

Dragged column A to column B at (445, 164)
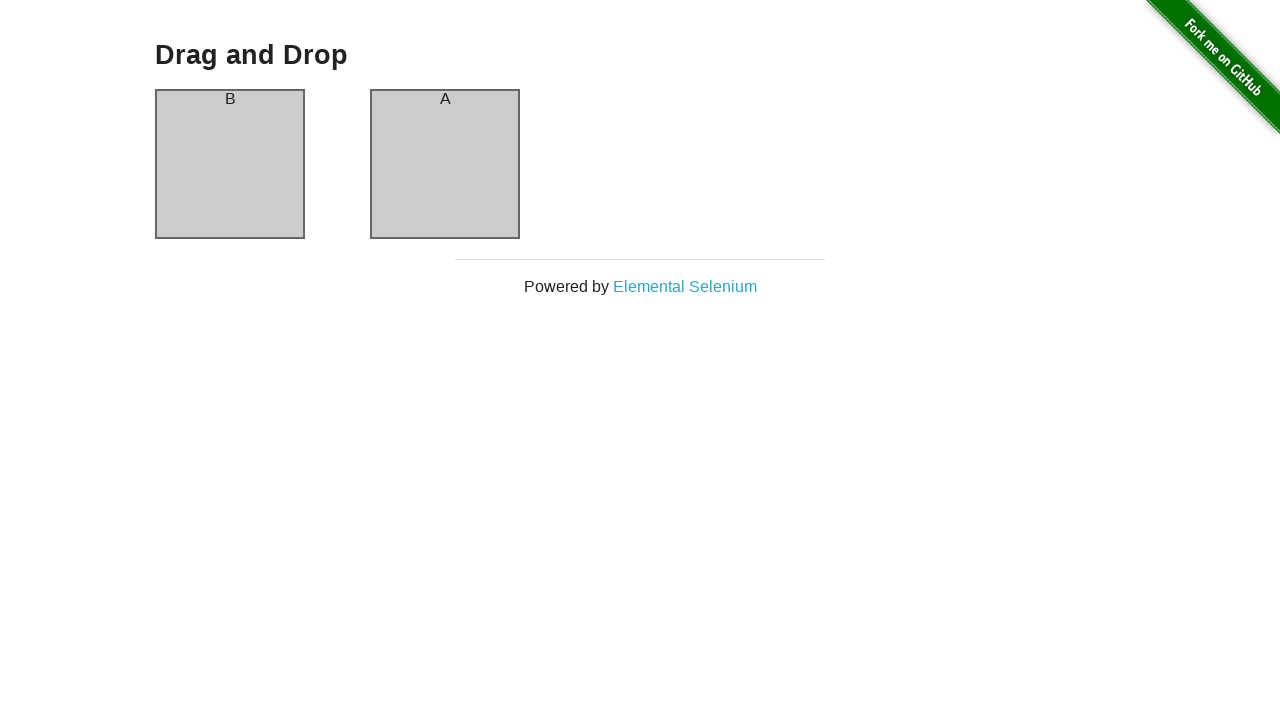

Located header element in column A
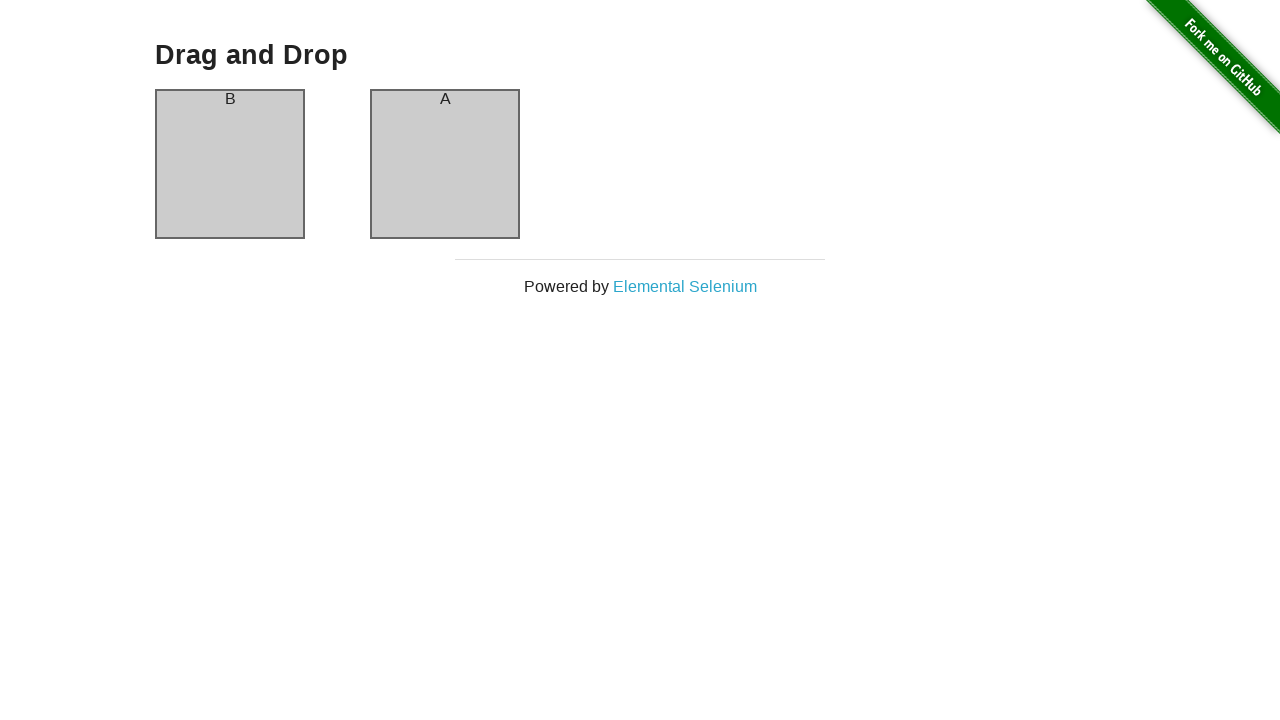

Verified that column A header now contains 'B' - columns successfully swapped
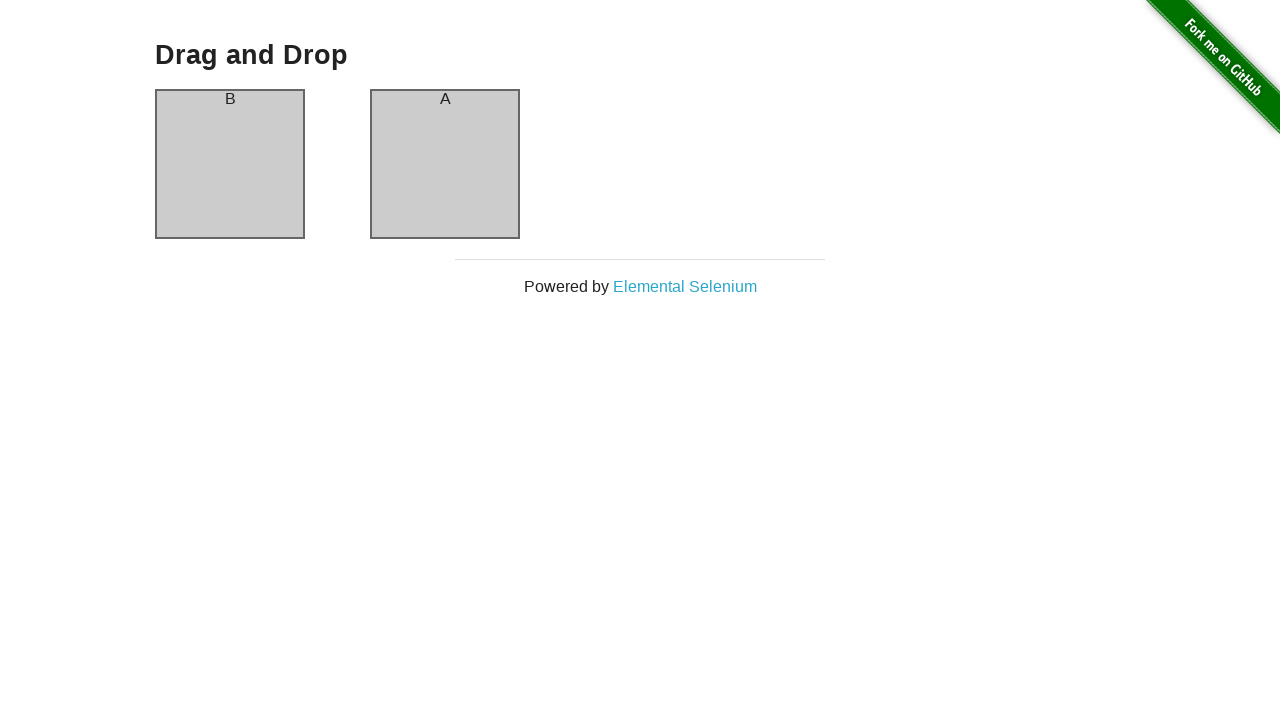

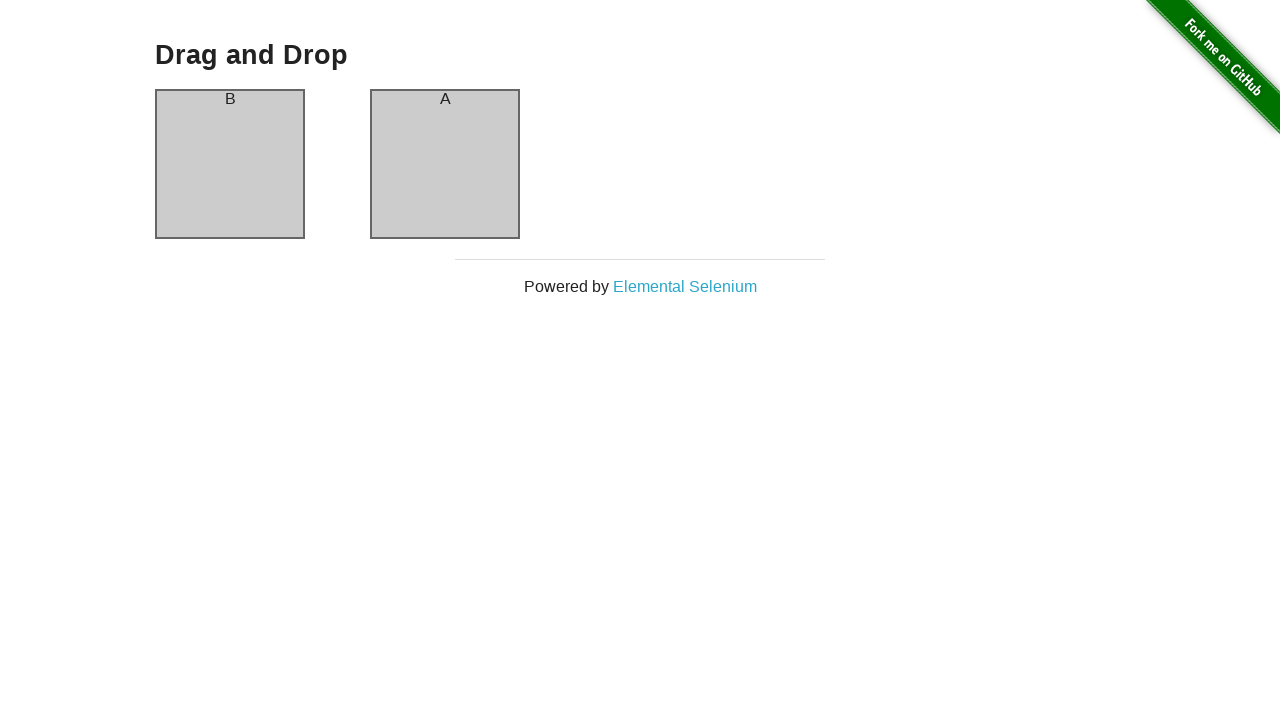